Navigates to a Croma product page and verifies that the product price element is displayed

Starting URL: https://www.croma.com/apple-iphone-15-128-gb-blue-/p/303822

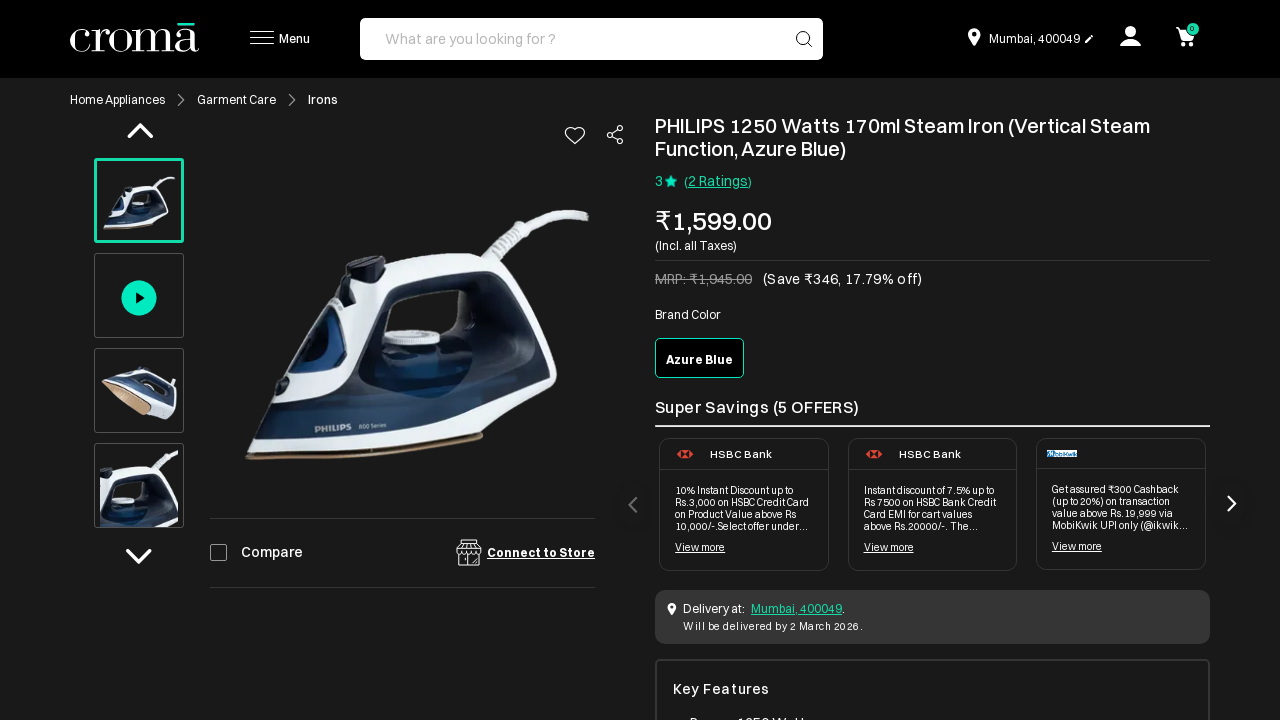

Navigated to Croma Apple iPhone 15 product page
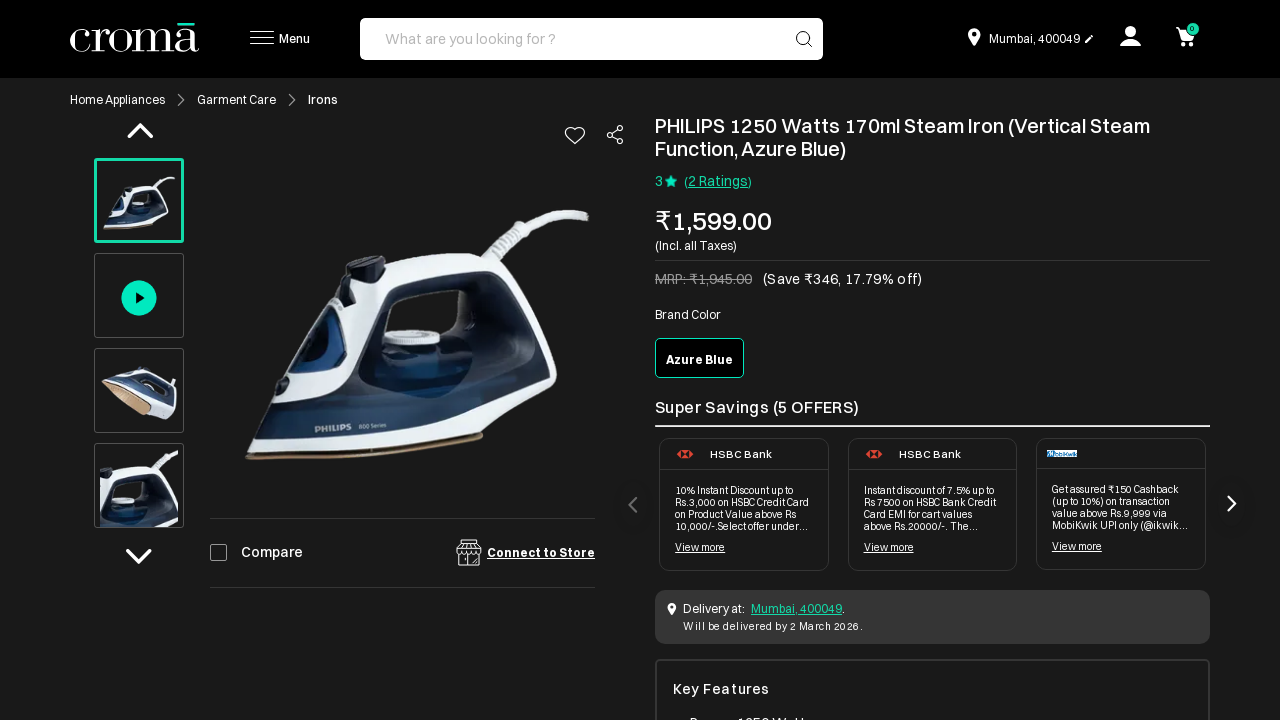

Waited for price element to load
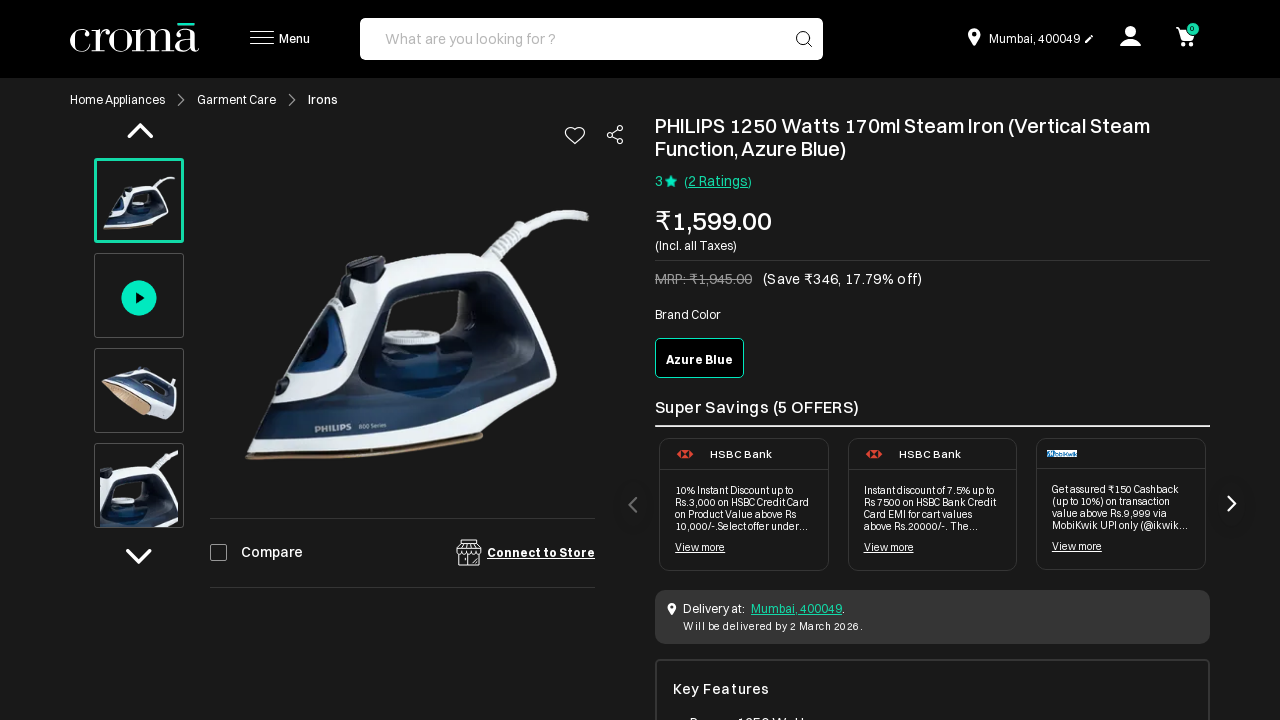

Located price element
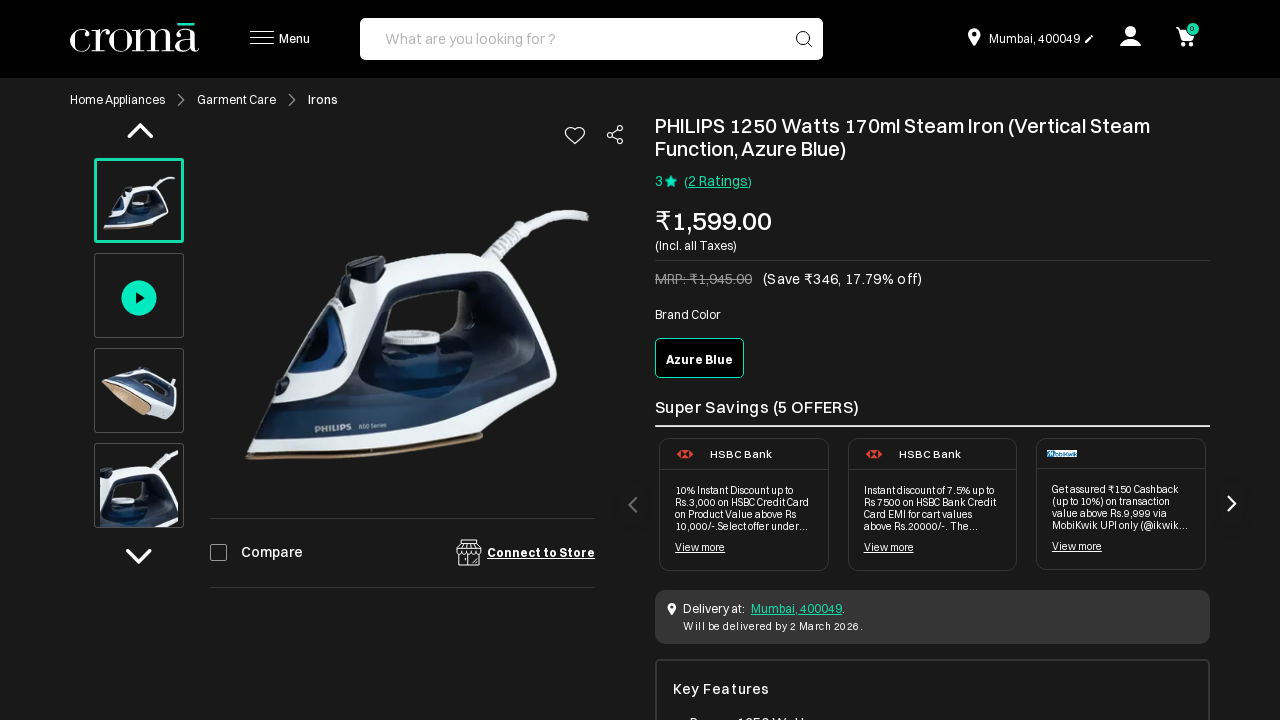

Verified that price element is visible
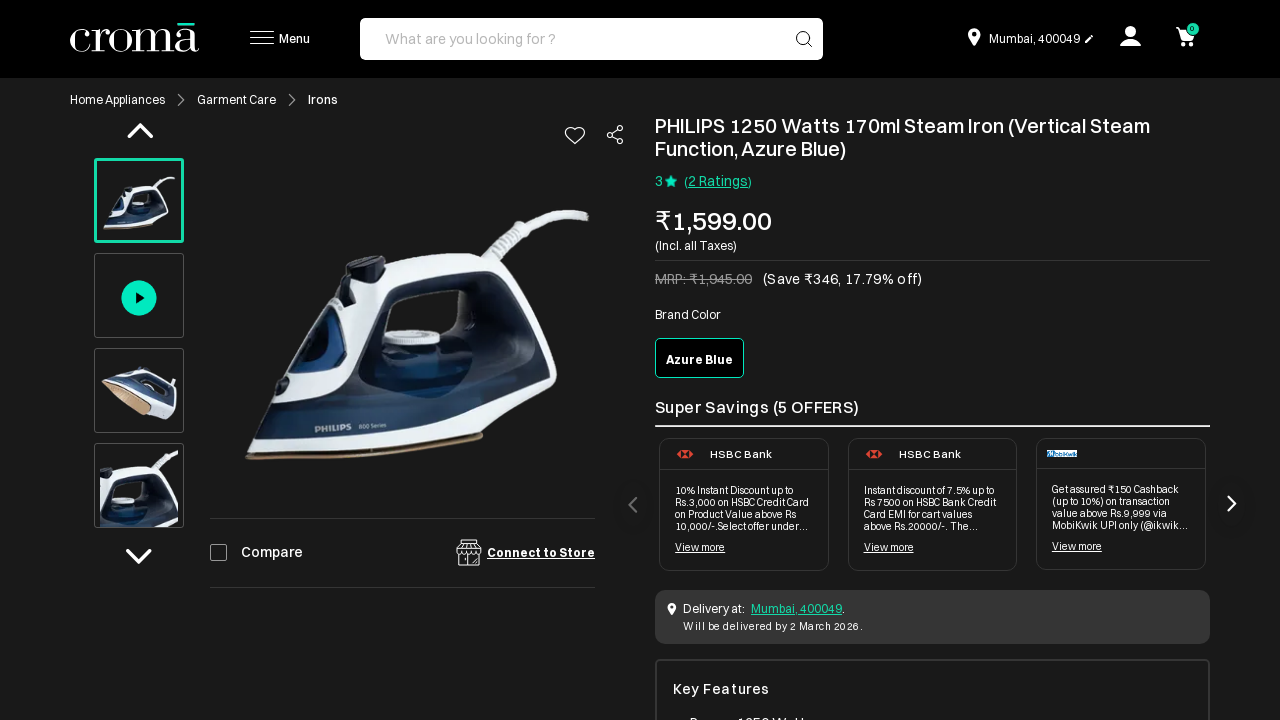

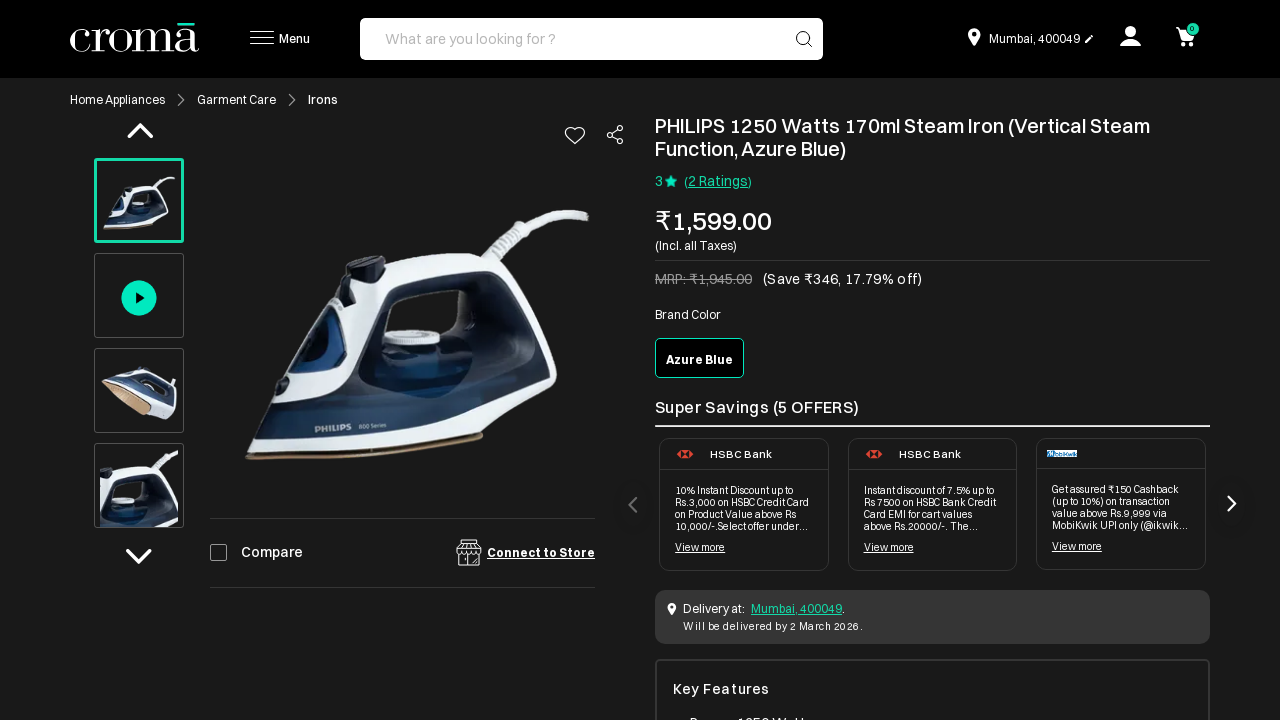